Tests filtering to display only completed items

Starting URL: https://demo.playwright.dev/todomvc

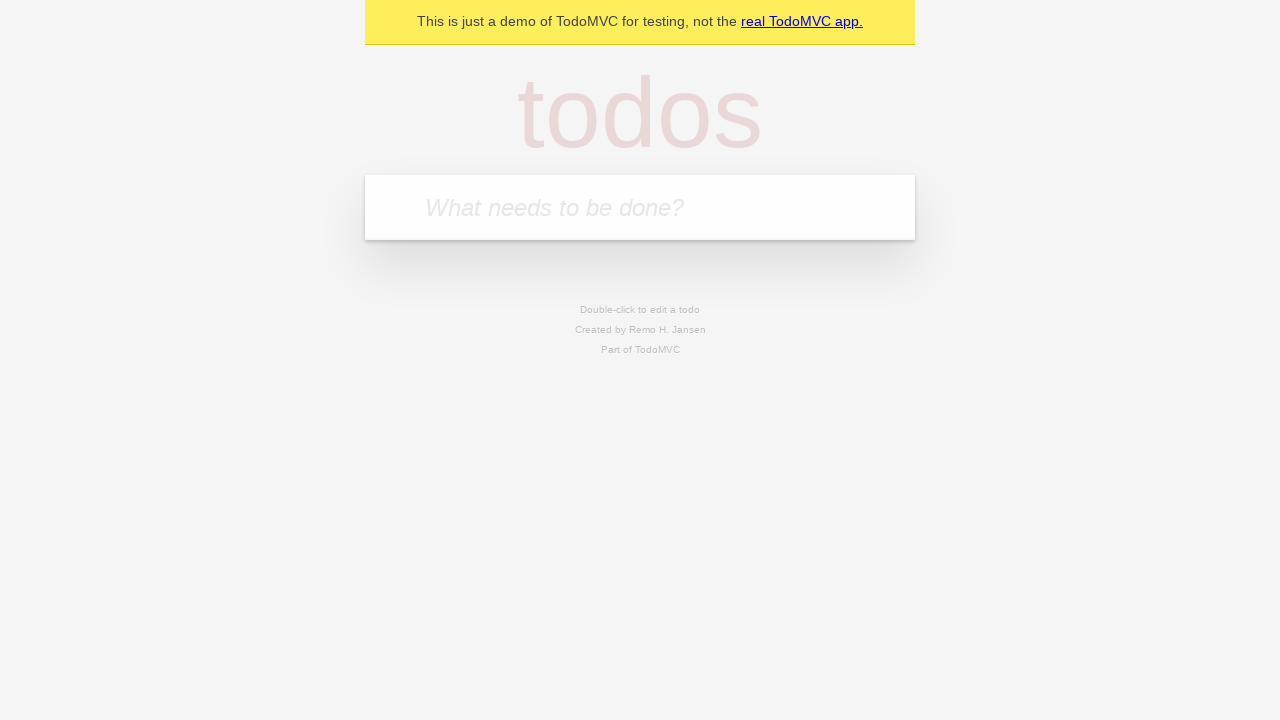

Filled new todo input with 'buy some cheese' on .new-todo
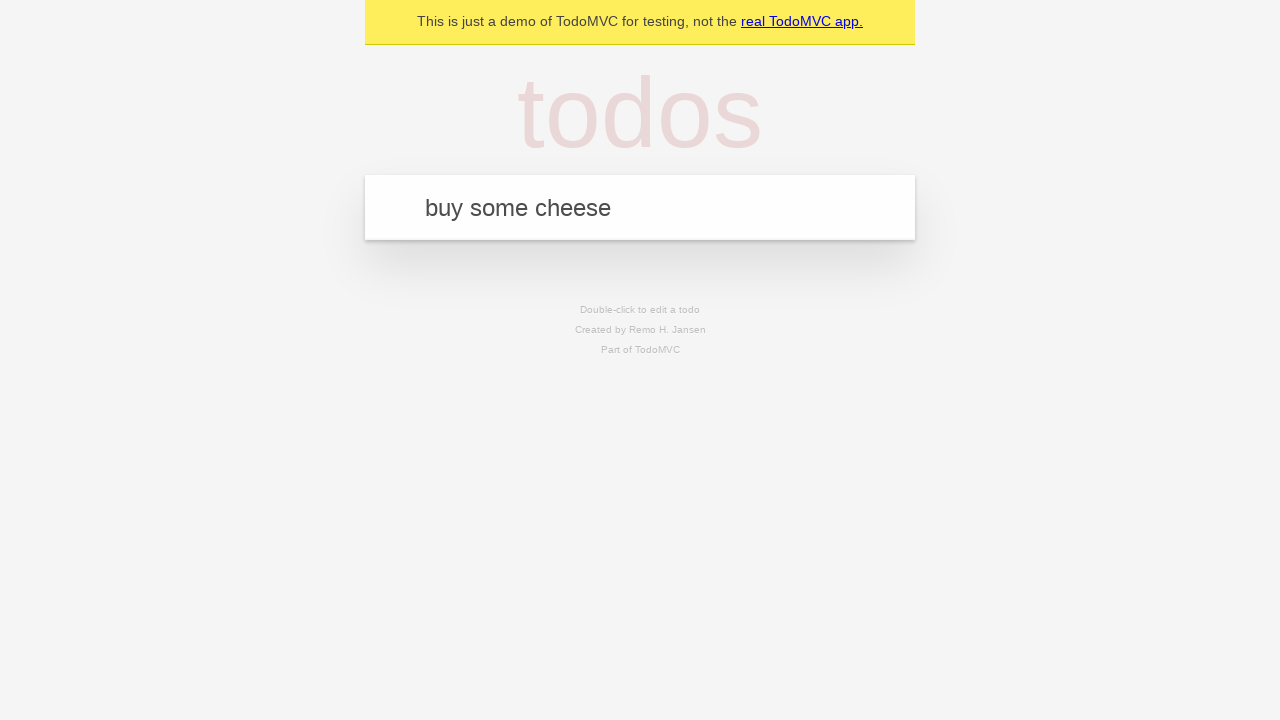

Pressed Enter to add first todo 'buy some cheese' on .new-todo
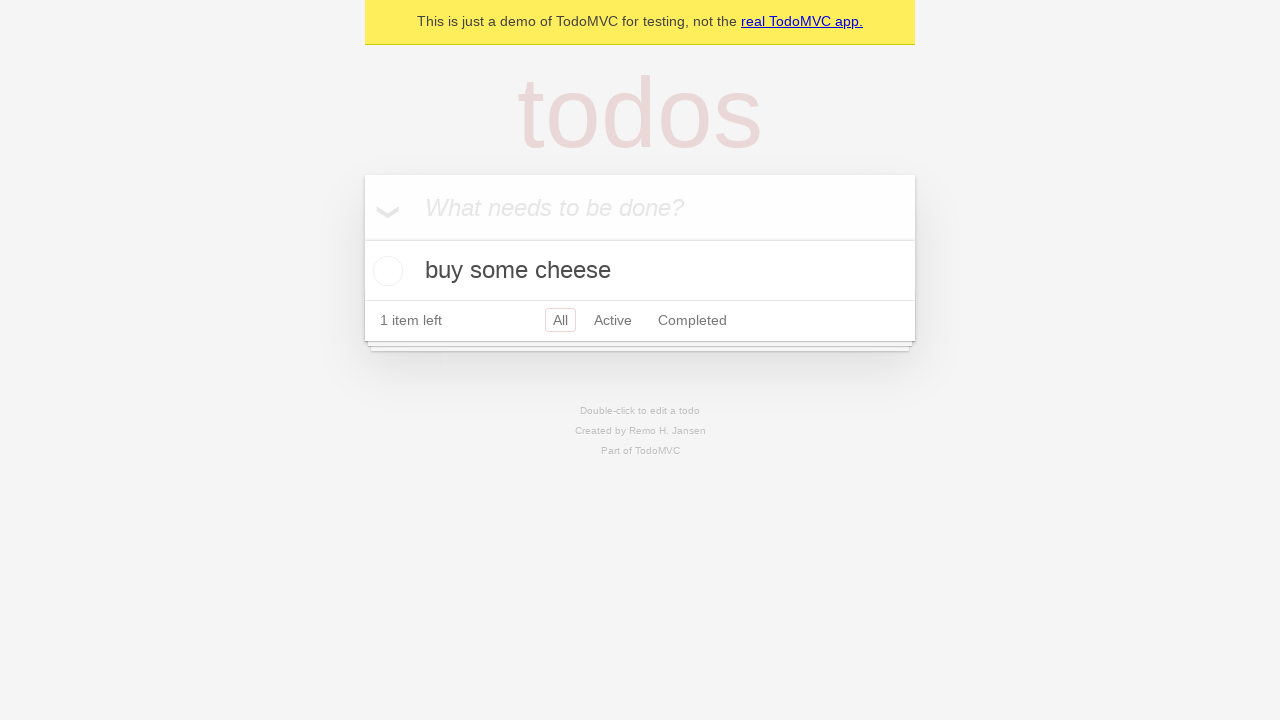

Filled new todo input with 'feed the cat' on .new-todo
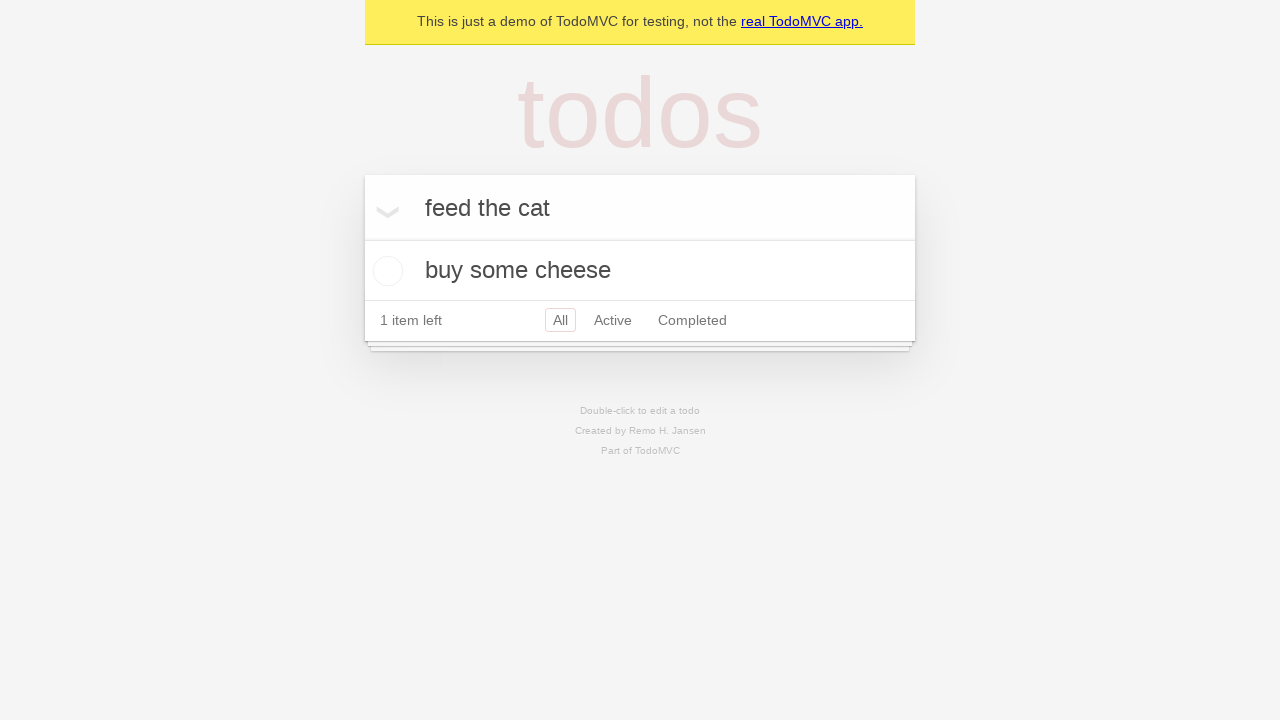

Pressed Enter to add second todo 'feed the cat' on .new-todo
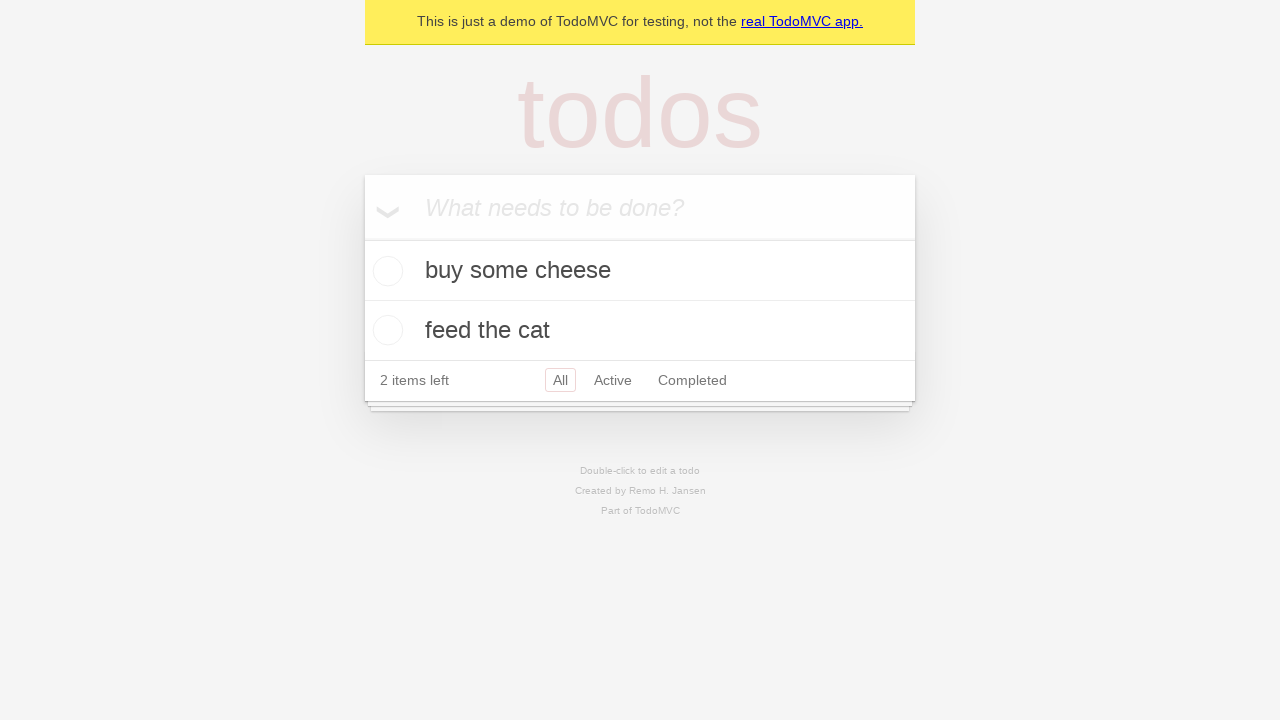

Filled new todo input with 'book a doctors appointment' on .new-todo
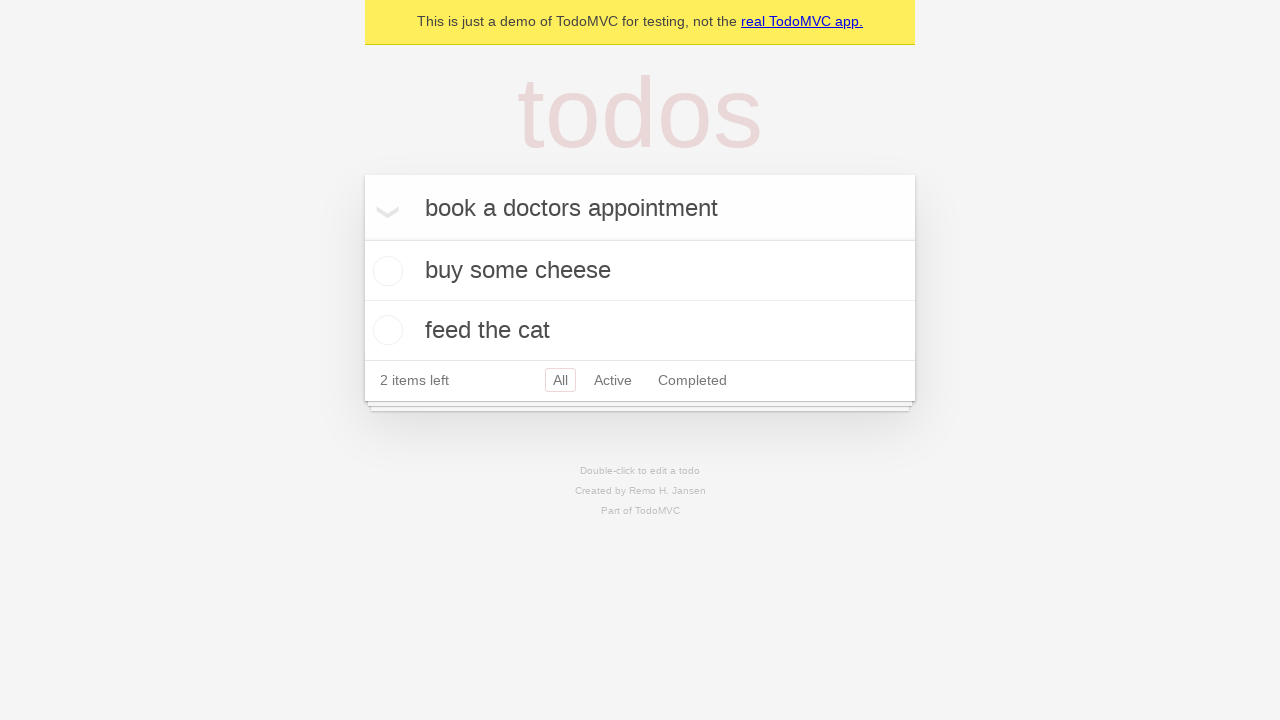

Pressed Enter to add third todo 'book a doctors appointment' on .new-todo
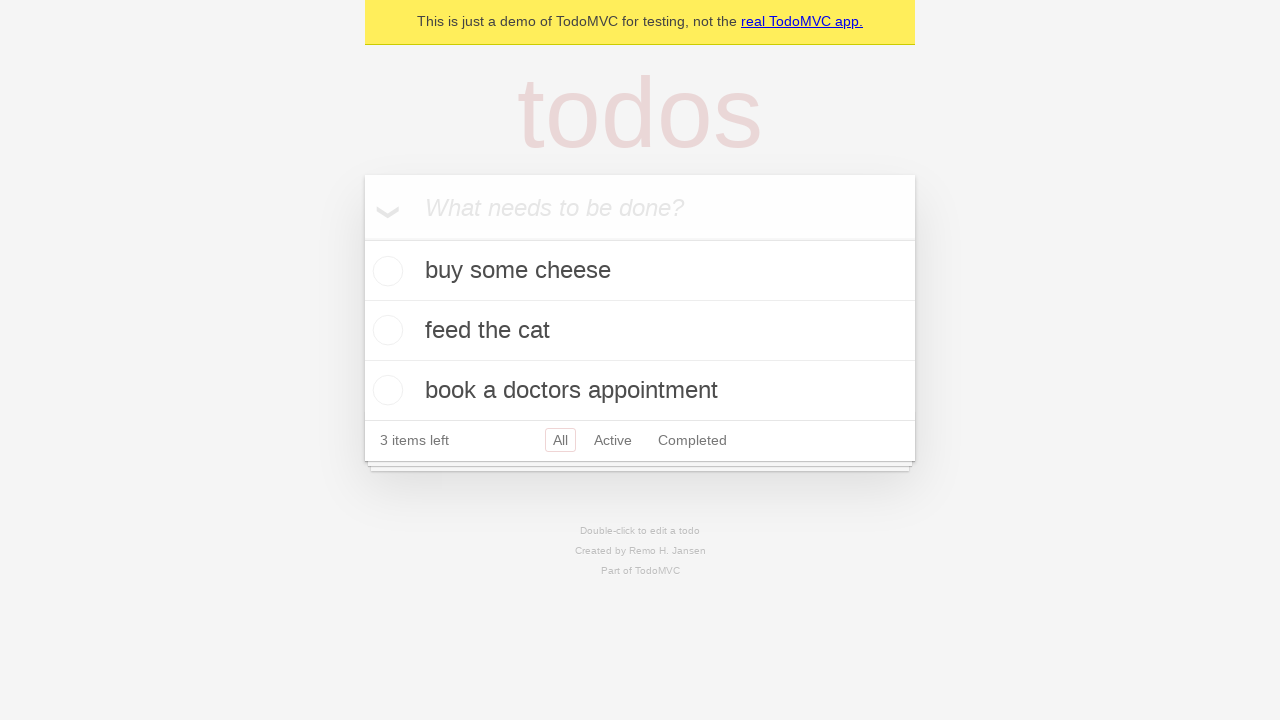

Waited for all three todos to be displayed in the list
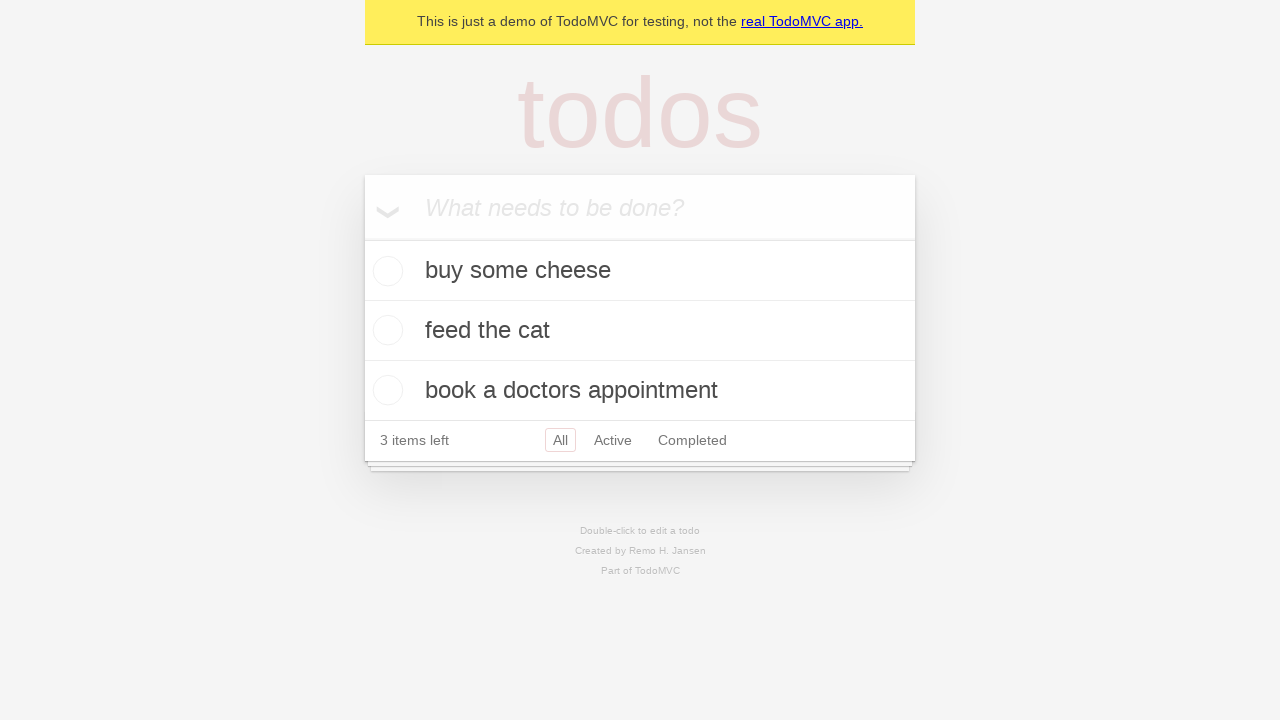

Checked the second todo 'feed the cat' to mark it as completed at (385, 330) on .todo-list li .toggle >> nth=1
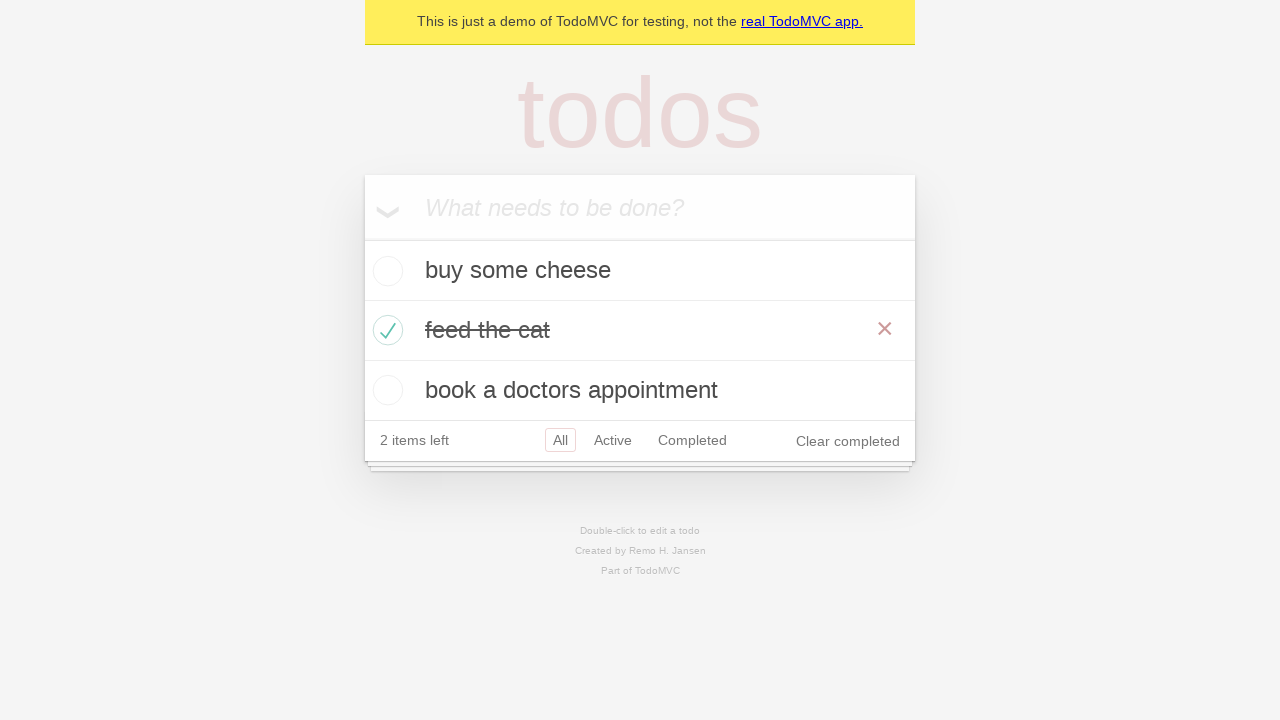

Clicked Completed filter to display only completed items at (692, 440) on .filters >> text=Completed
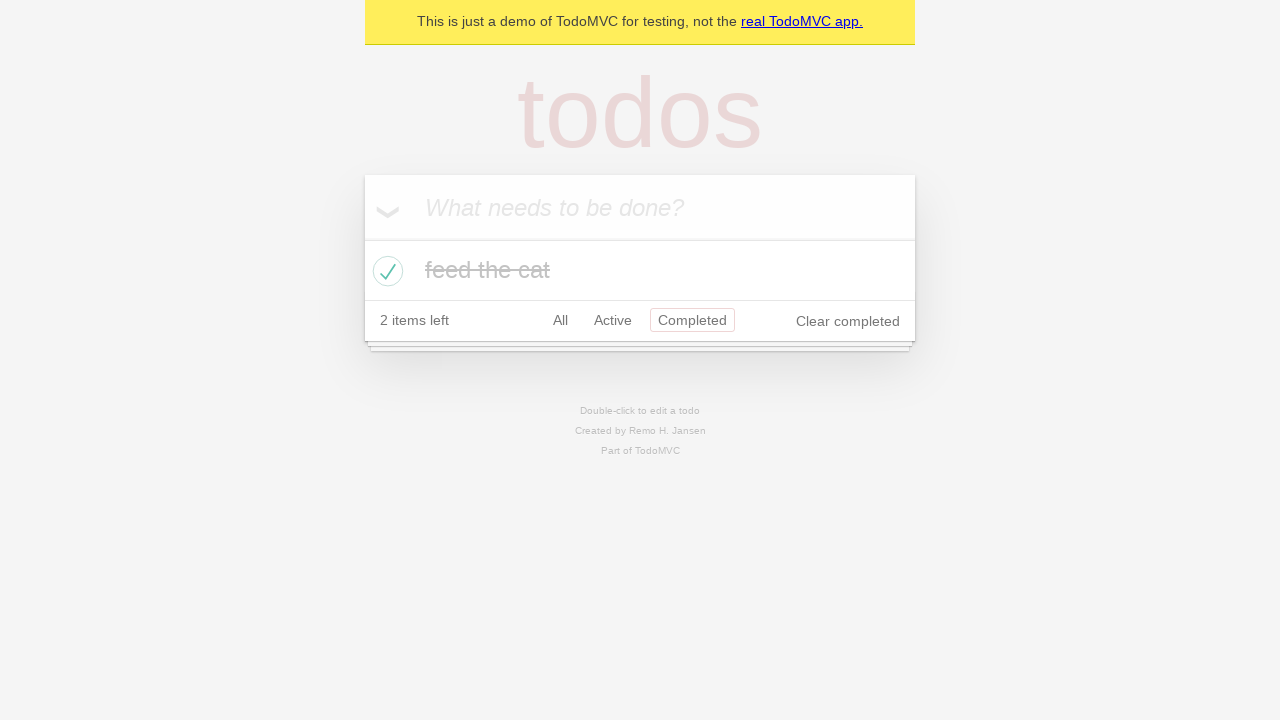

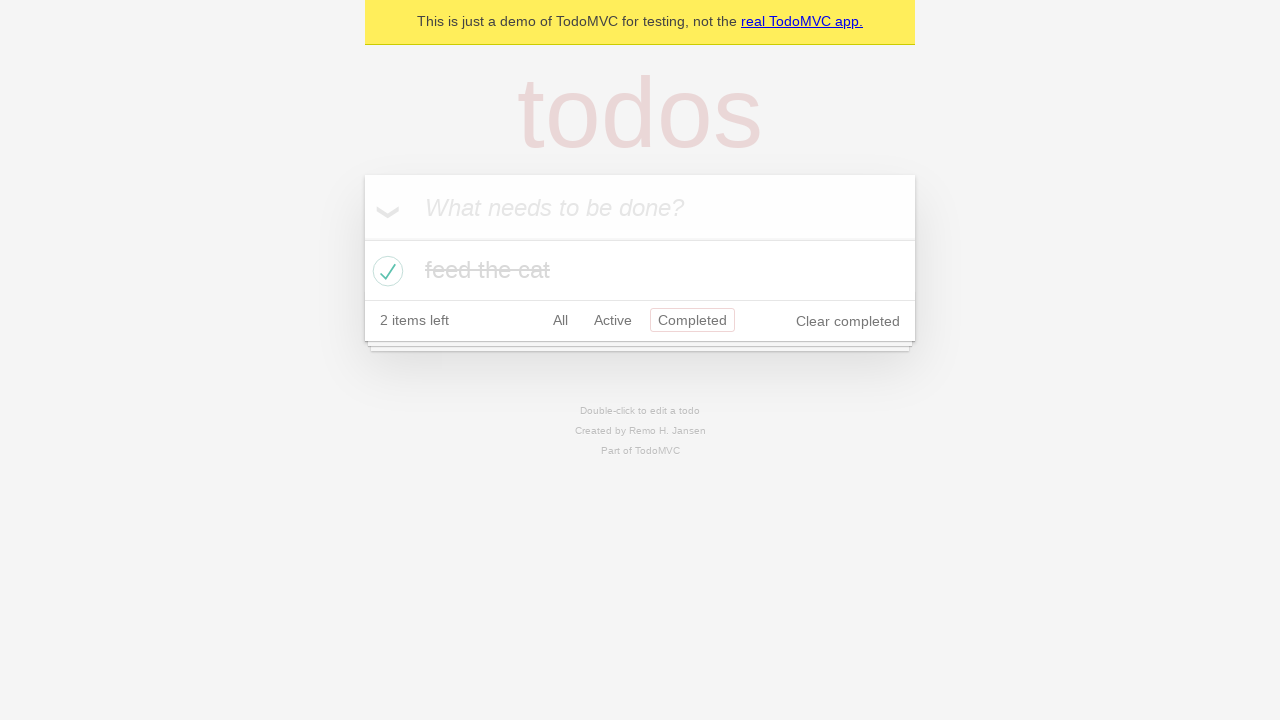